Tests mouse interaction by performing a click-and-hold action on a home link element, pausing, then releasing

Starting URL: http://omayo.blogspot.com/

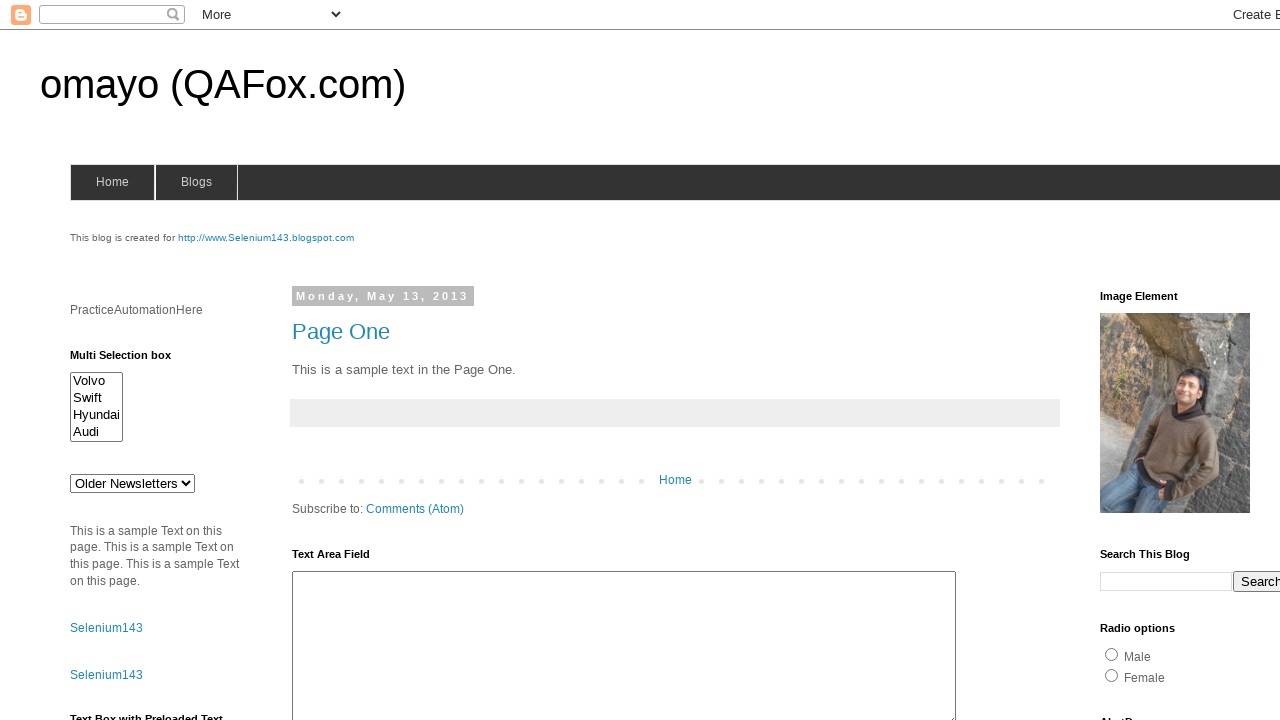

Located home link element with id 'home'
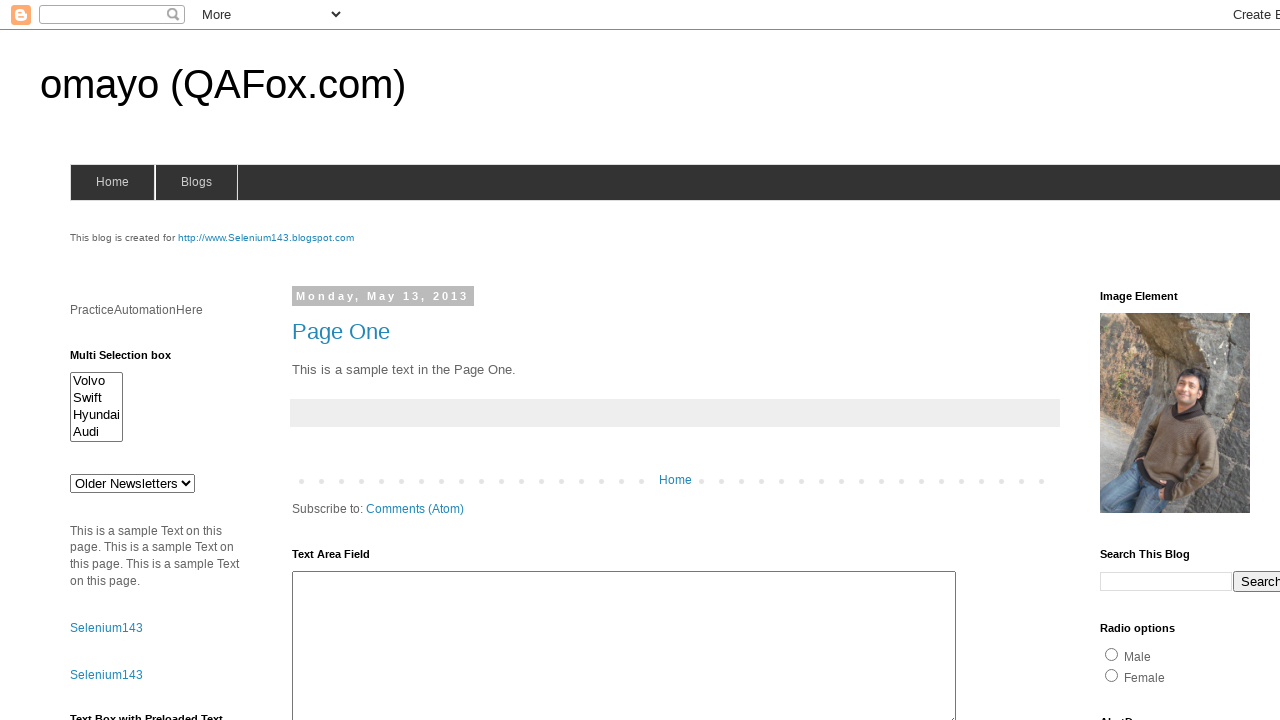

Hovered over home link element at (112, 182) on #home
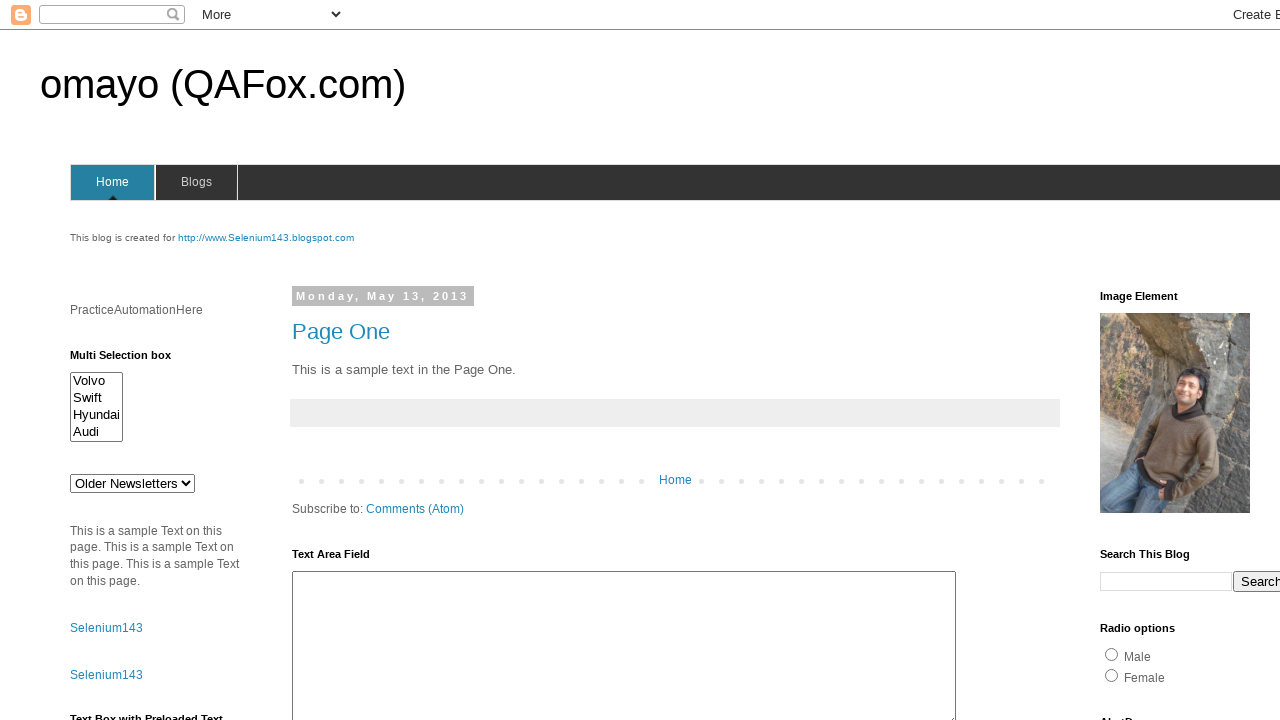

Pressed mouse button down on home link (click-and-hold initiated) at (112, 182)
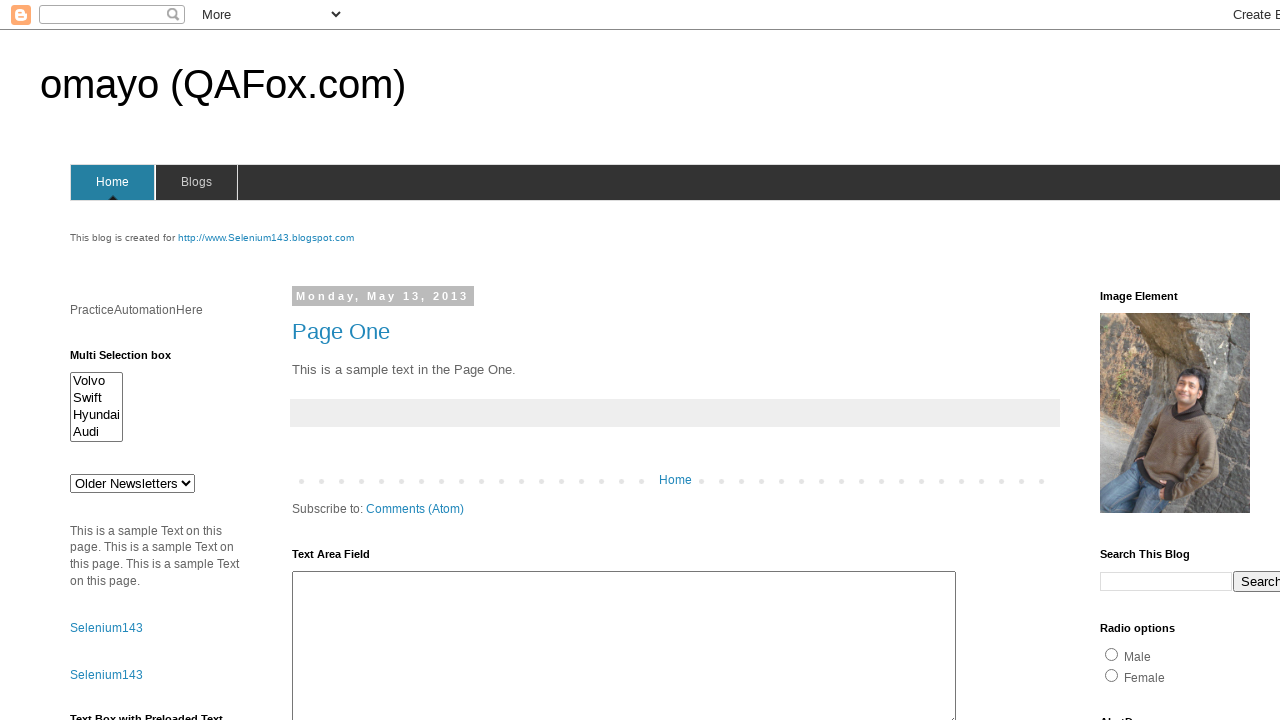

Waited 3 seconds while holding mouse button
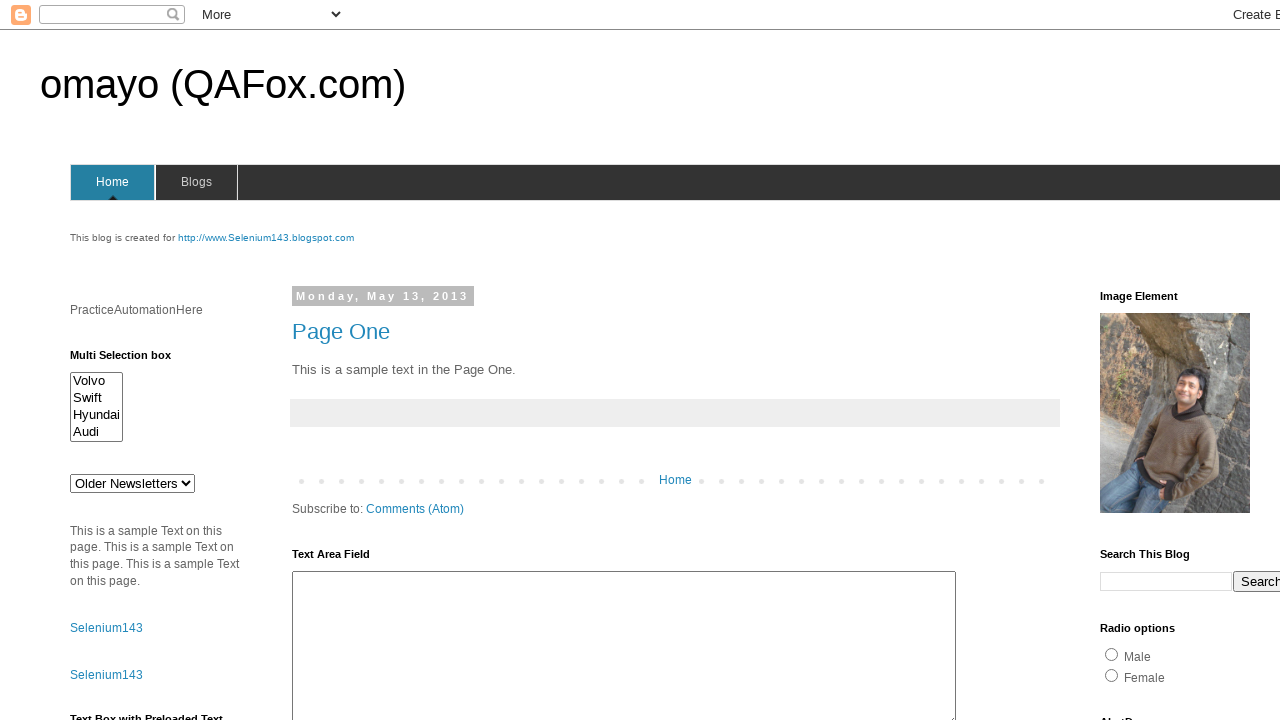

Released mouse button (click-and-hold action completed) at (112, 182)
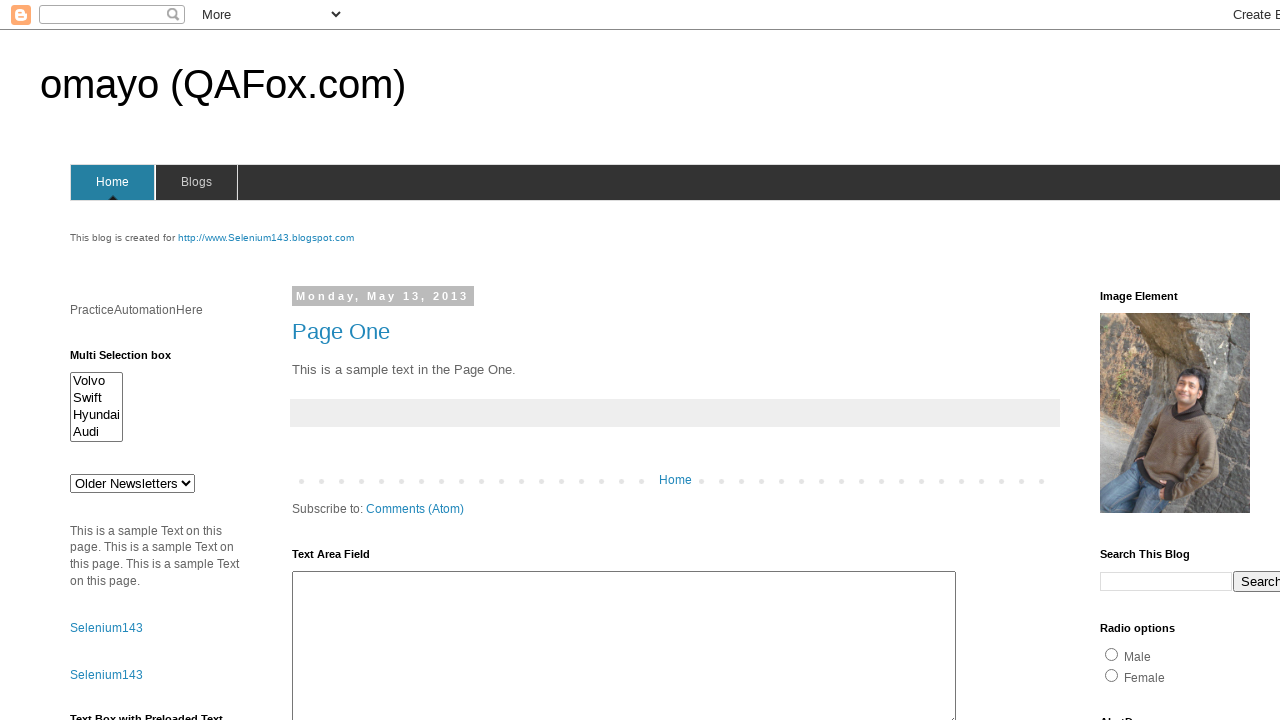

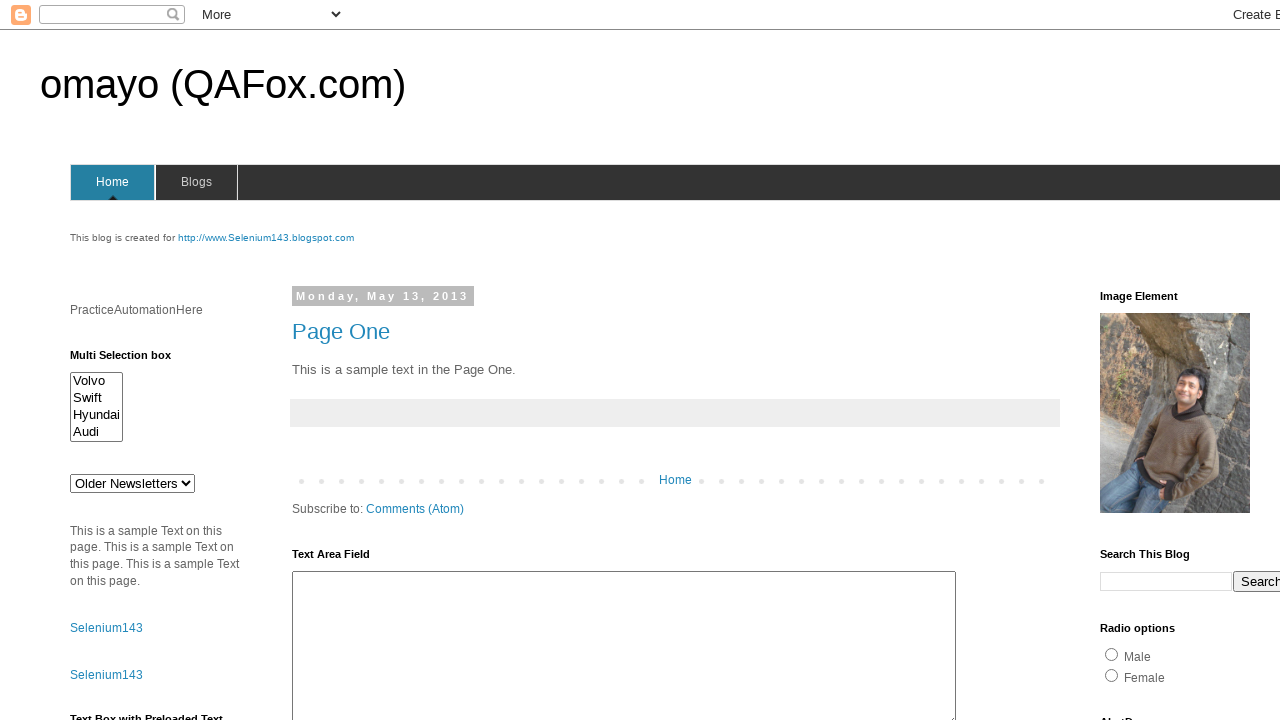